Tests the user registration form on OpenCart by filling out all required fields (first name, last name, email, phone, password) and submitting the form with newsletter subscription and terms agreement.

Starting URL: https://awesomeqa.com/ui/index.php?route=account/register

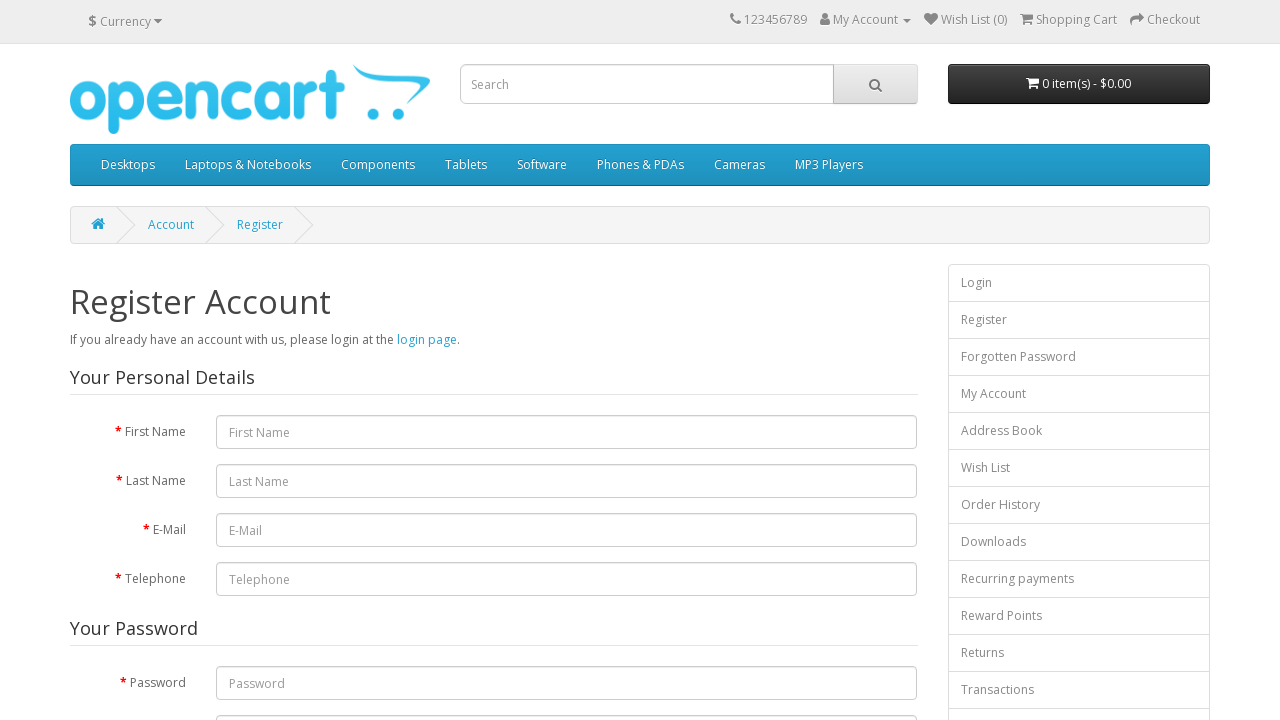

Filled first name field with 'Meenu' on input#input-firstname
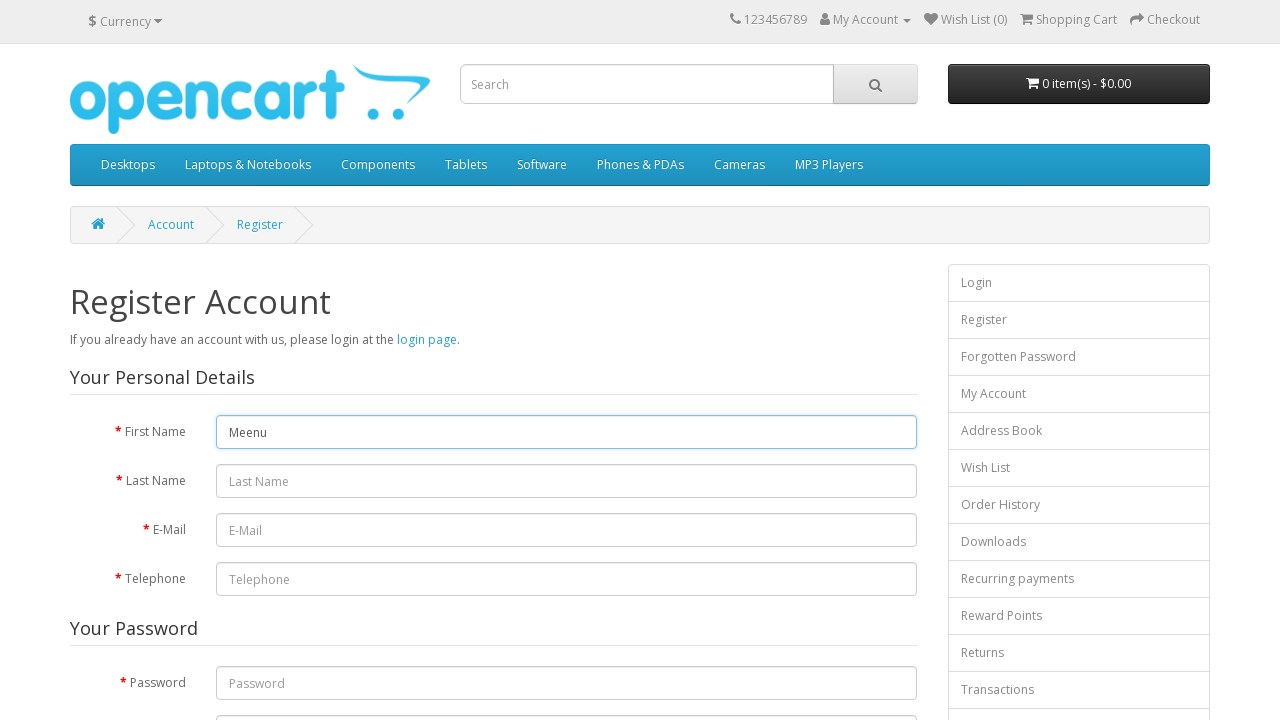

Filled last name field with 'Gopi' on input#input-lastname
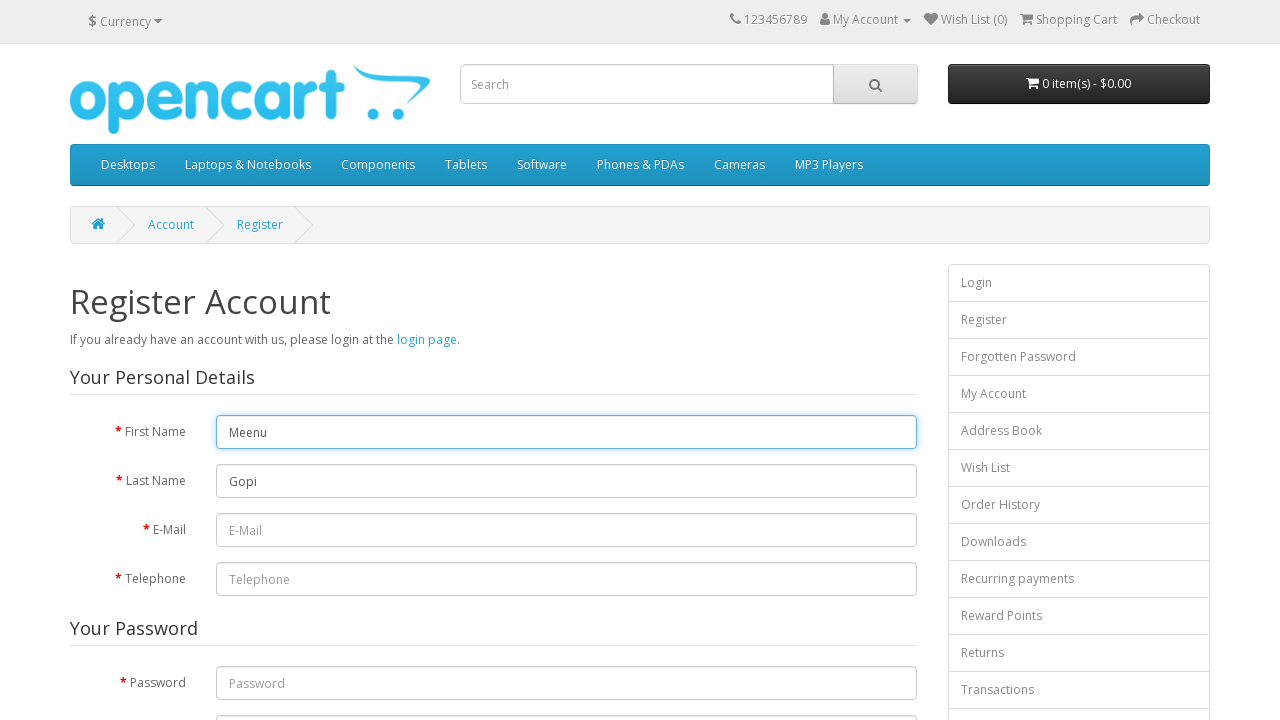

Filled email field with 'testuser7842@example.com' on input#input-email
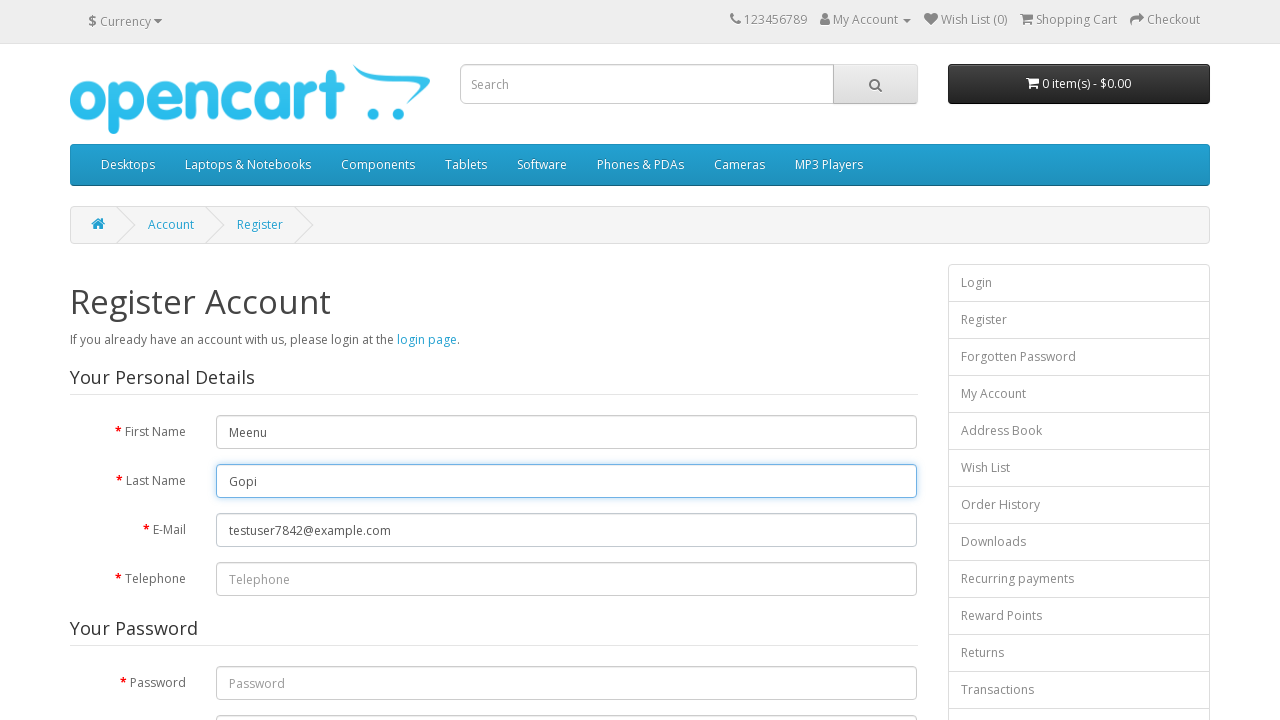

Filled telephone field with '984938930300' on input[name='telephone']
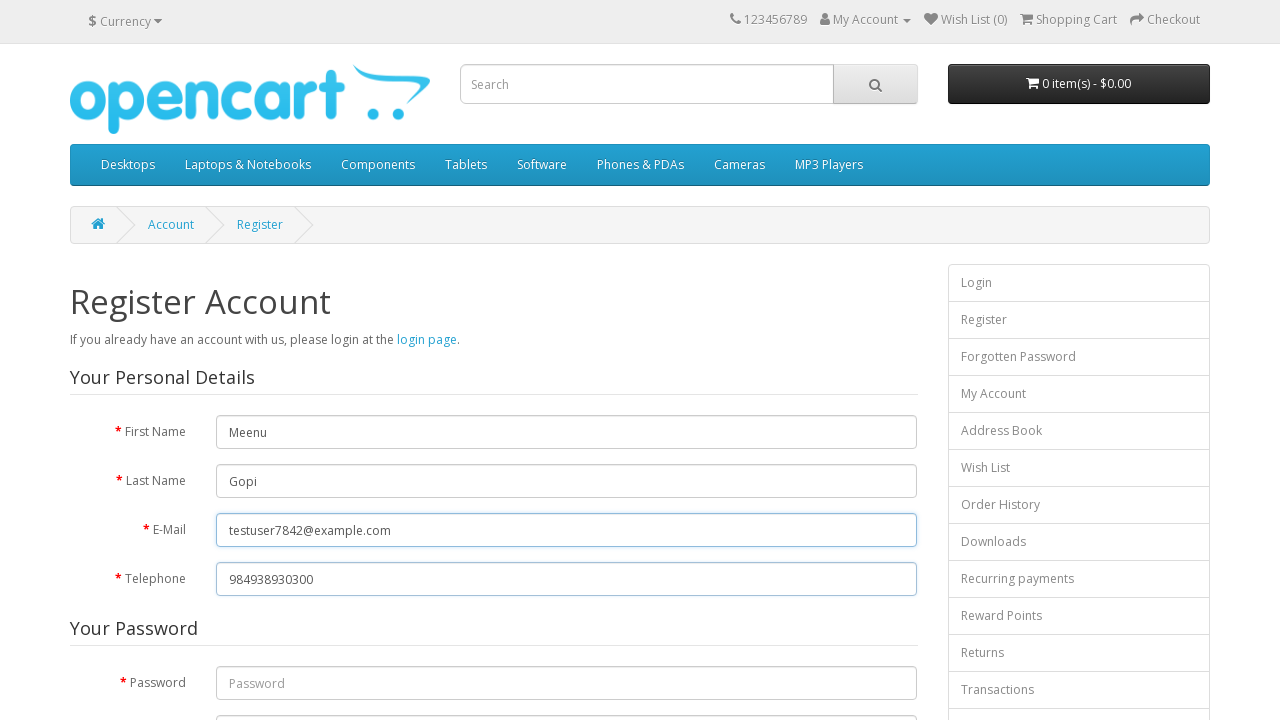

Filled password field with 'TestPass1234' on input#input-password
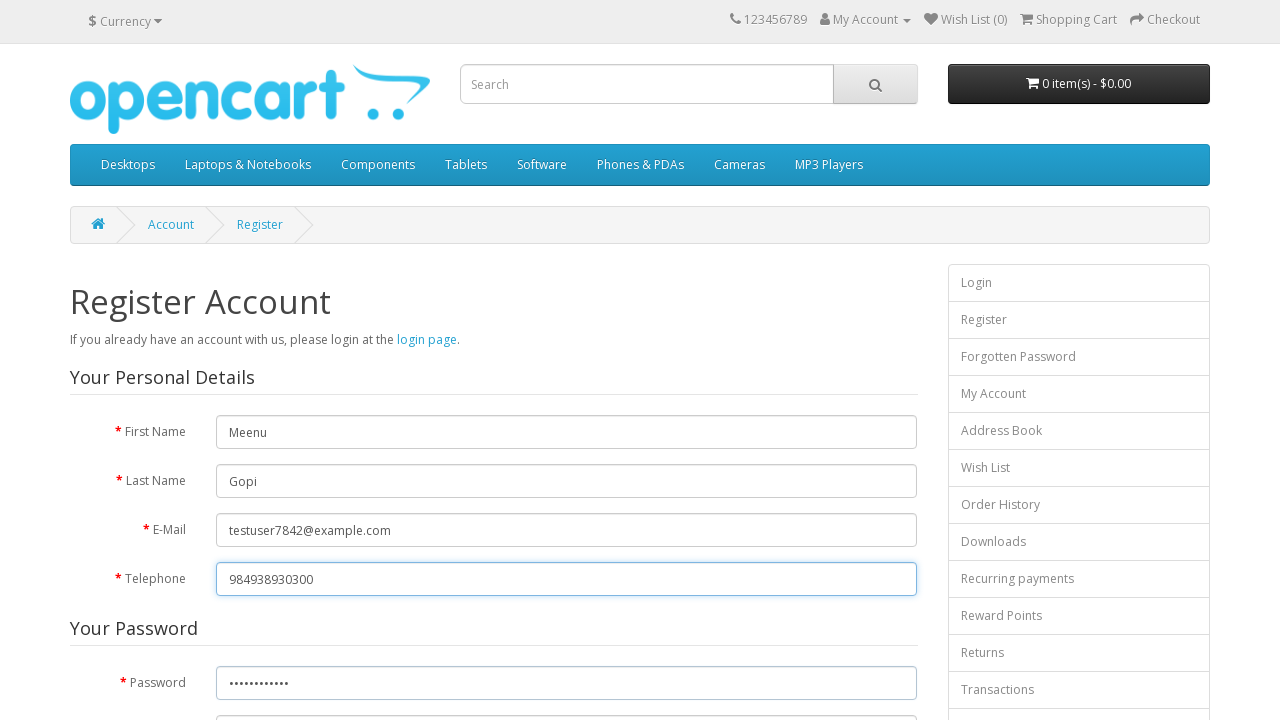

Filled password confirmation field with 'TestPass1234' on input#input-confirm
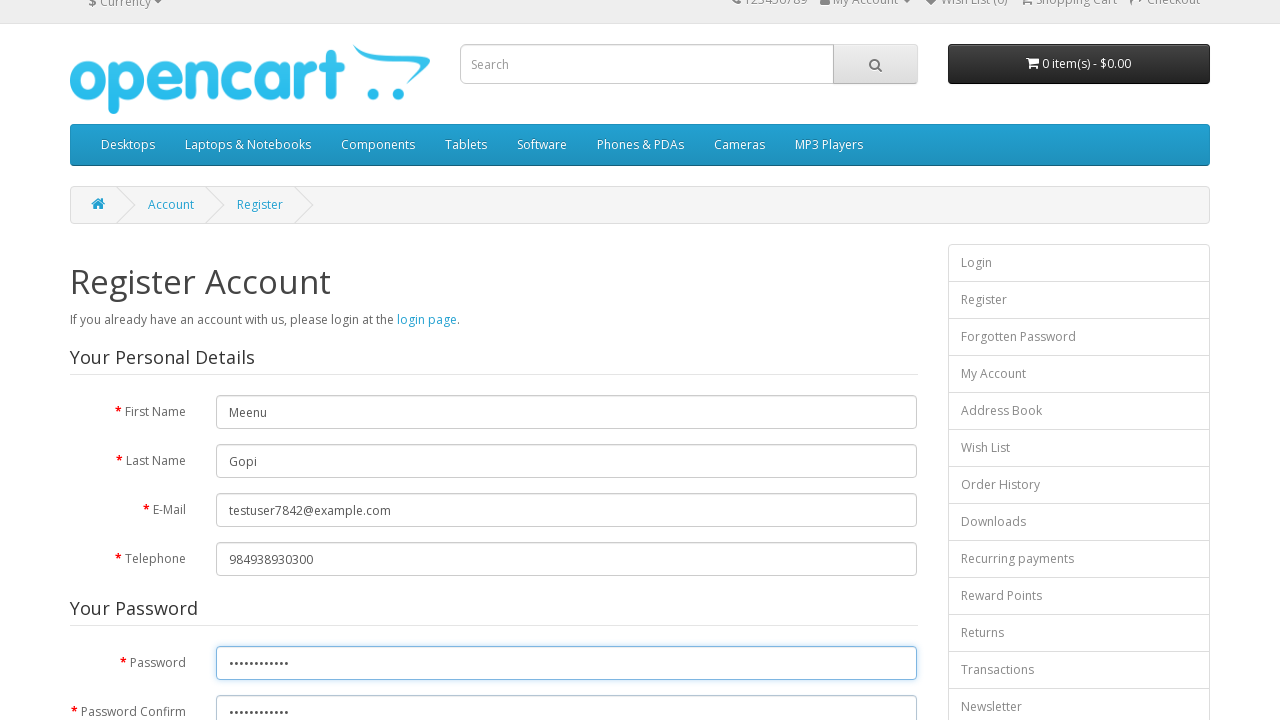

Clicked newsletter subscription checkbox at (223, 373) on input[name='newsletter']
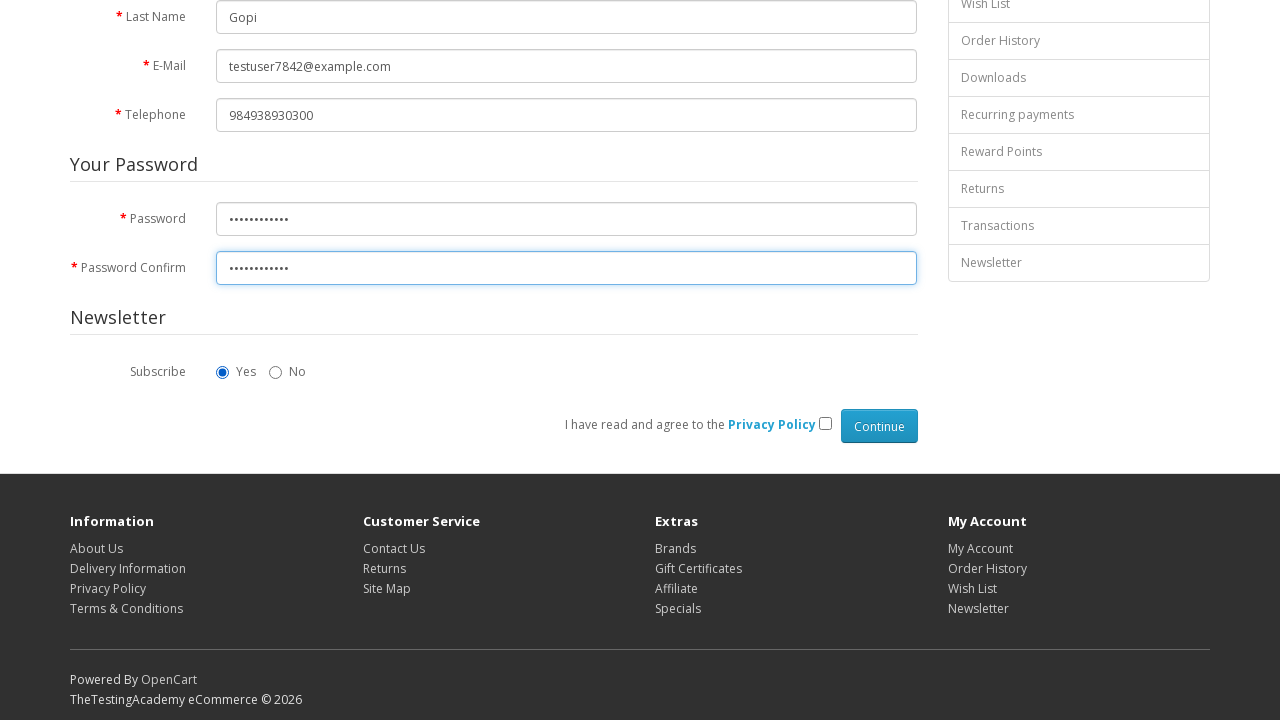

Clicked privacy policy agreement checkbox at (825, 423) on input[name='agree']
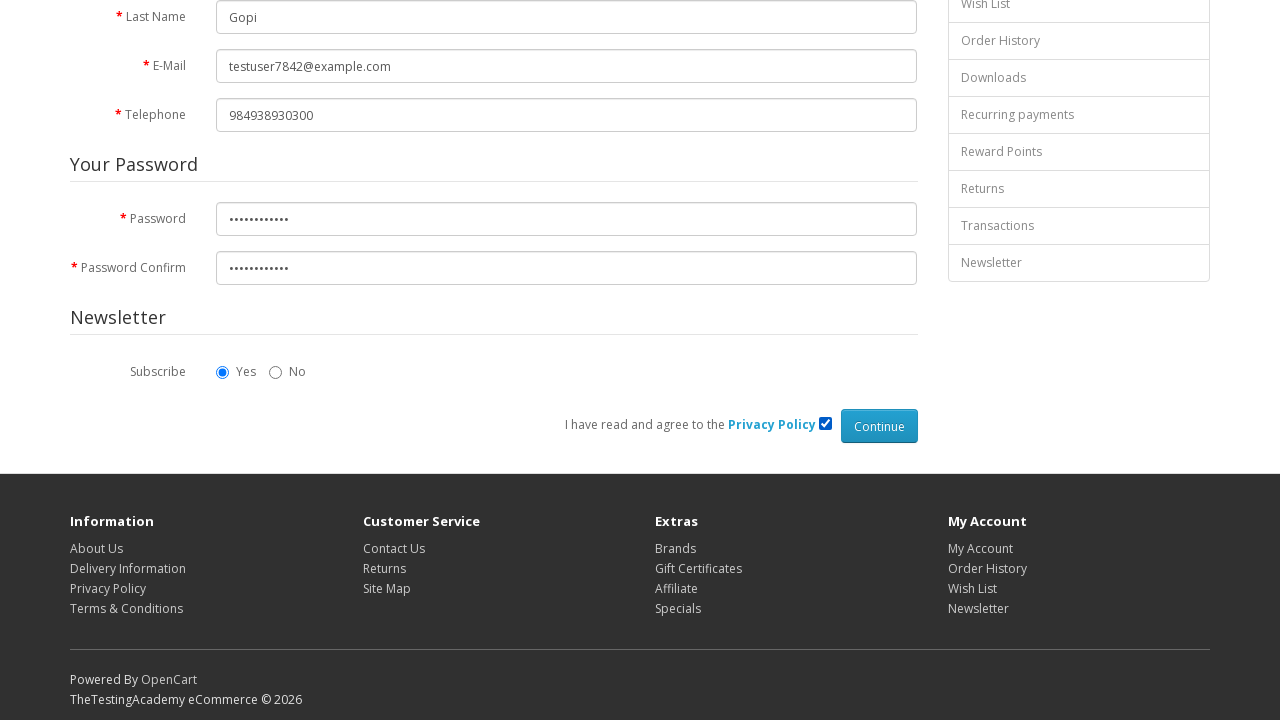

Clicked Continue button to submit registration form at (879, 426) on input[value='Continue']
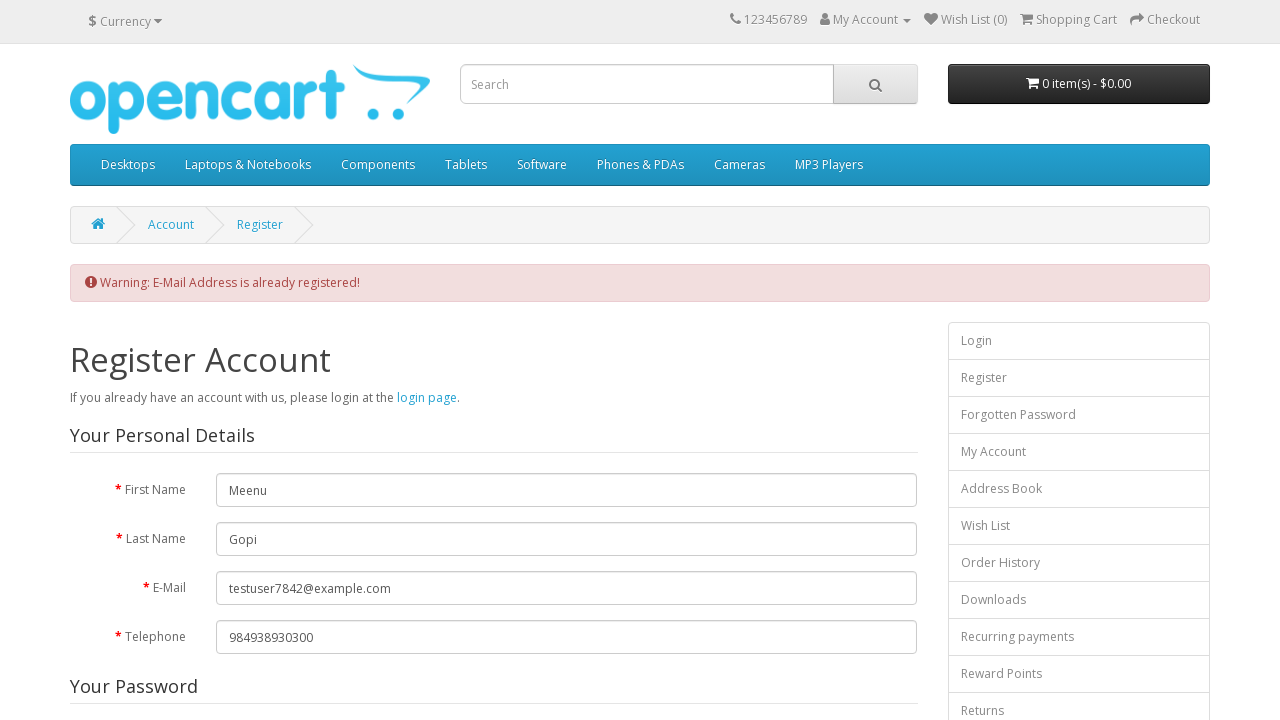

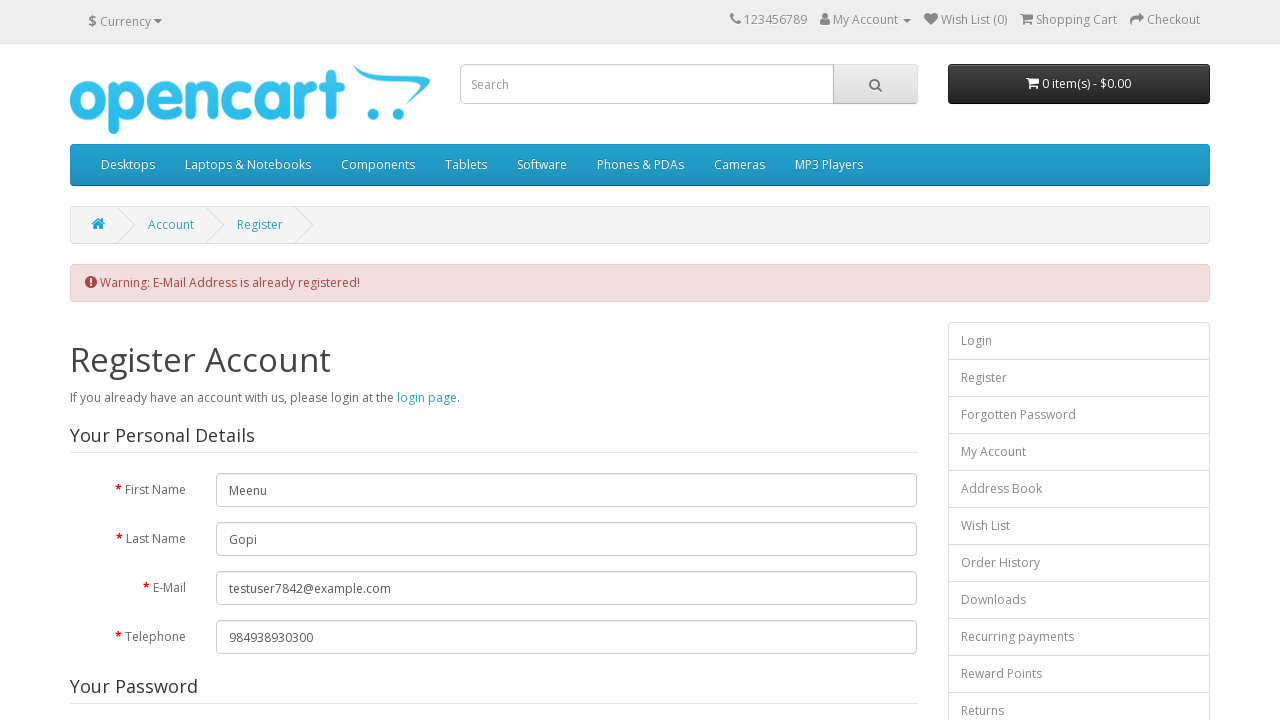